Verifies that the Daraz Bangladesh website has the correct page title

Starting URL: https://www.daraz.com.bd/

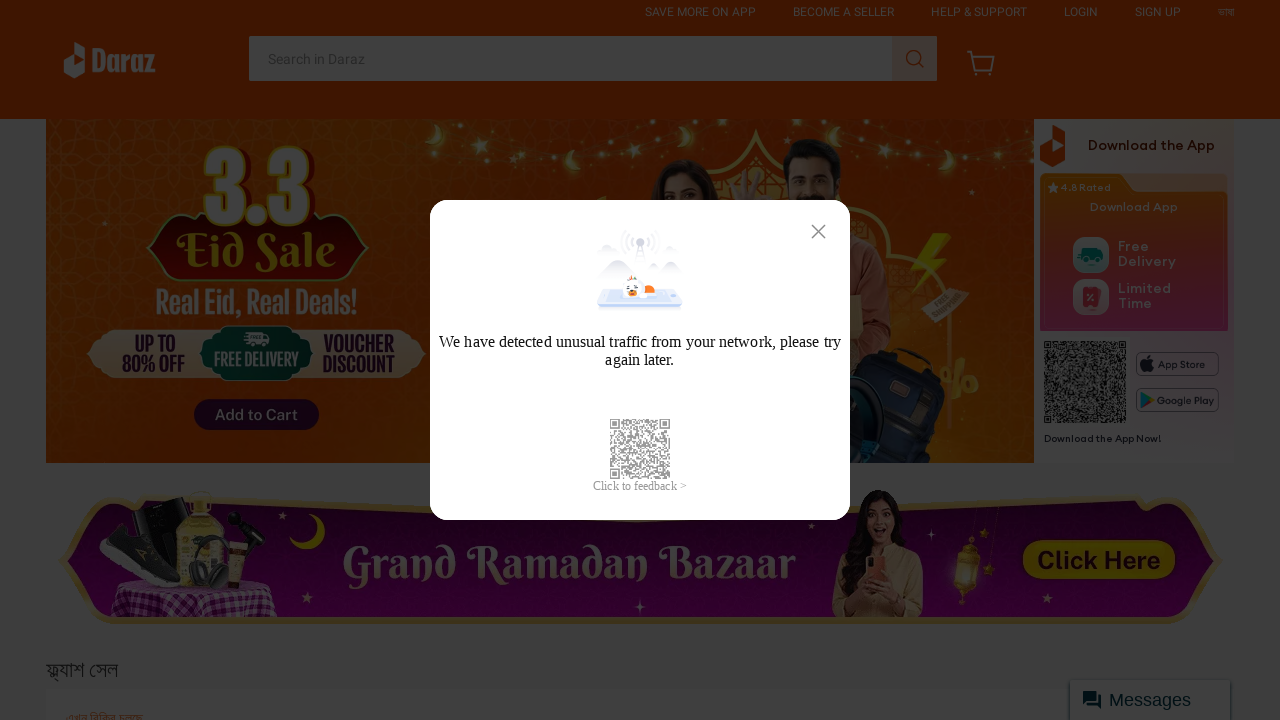

Navigated to Daraz Bangladesh website
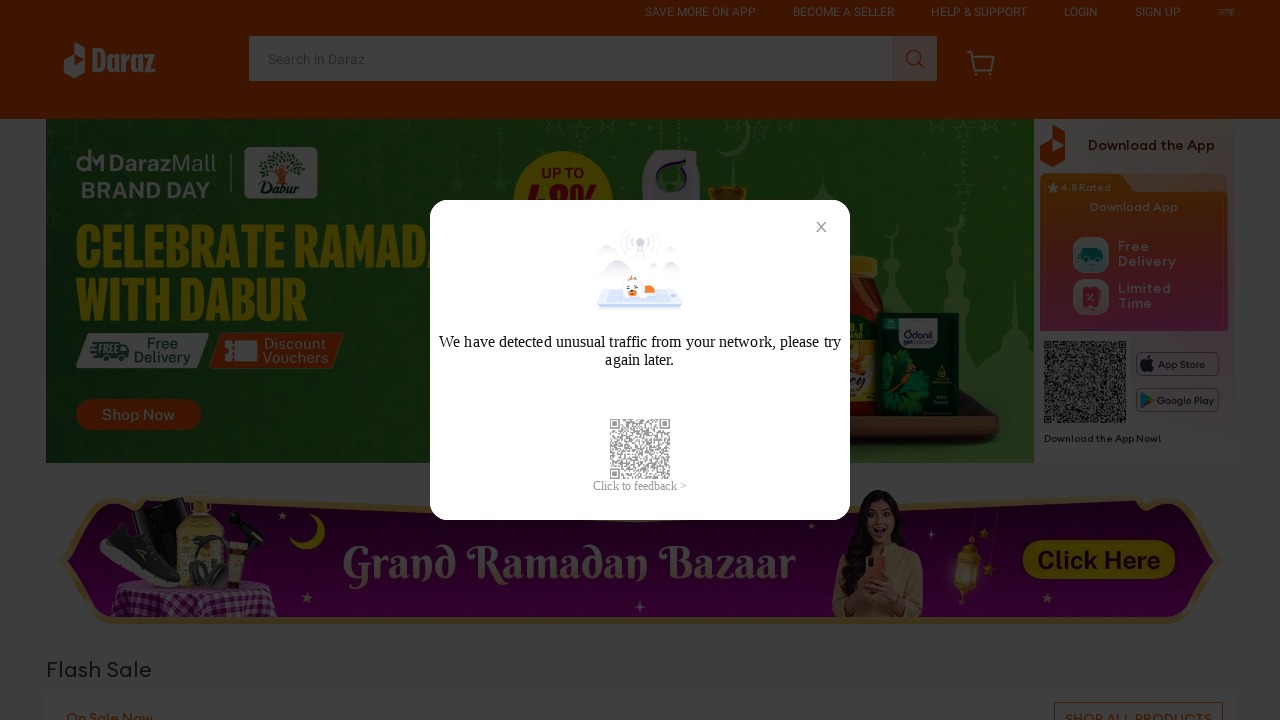

Retrieved page title: Online Shopping in Bangladesh: Order Now from Daraz.com.bd
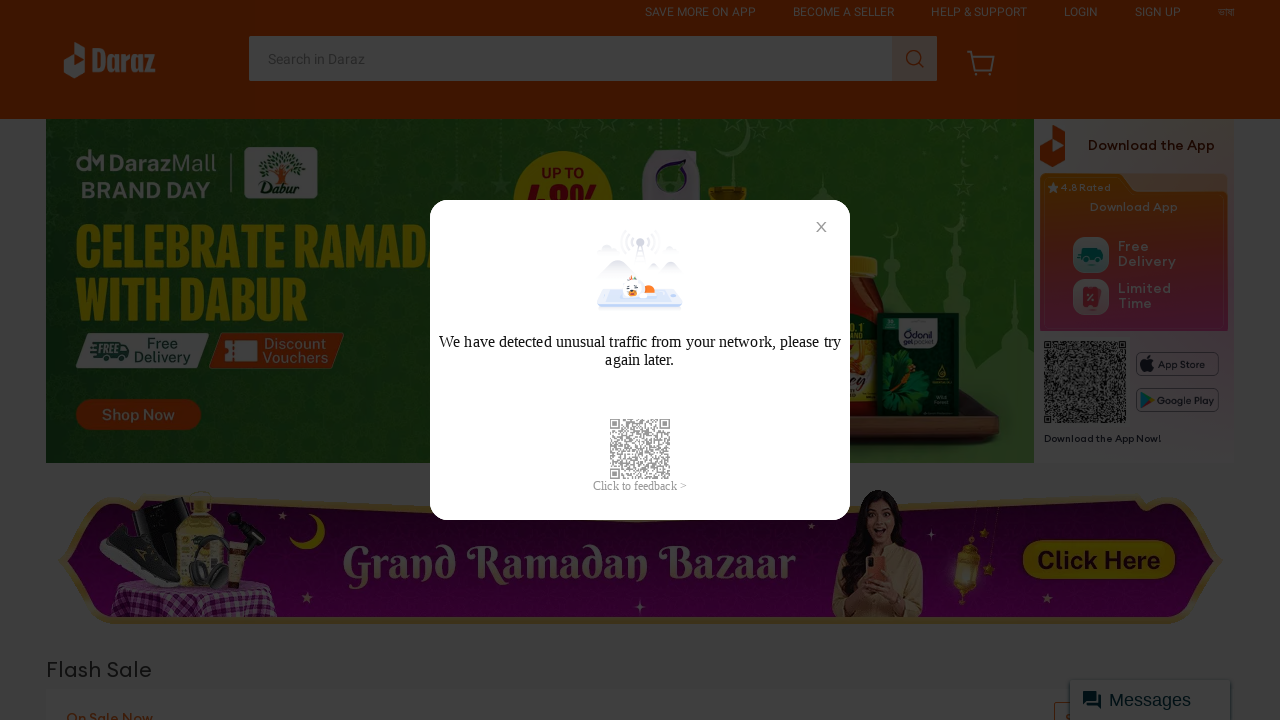

Verified page title matches expected value
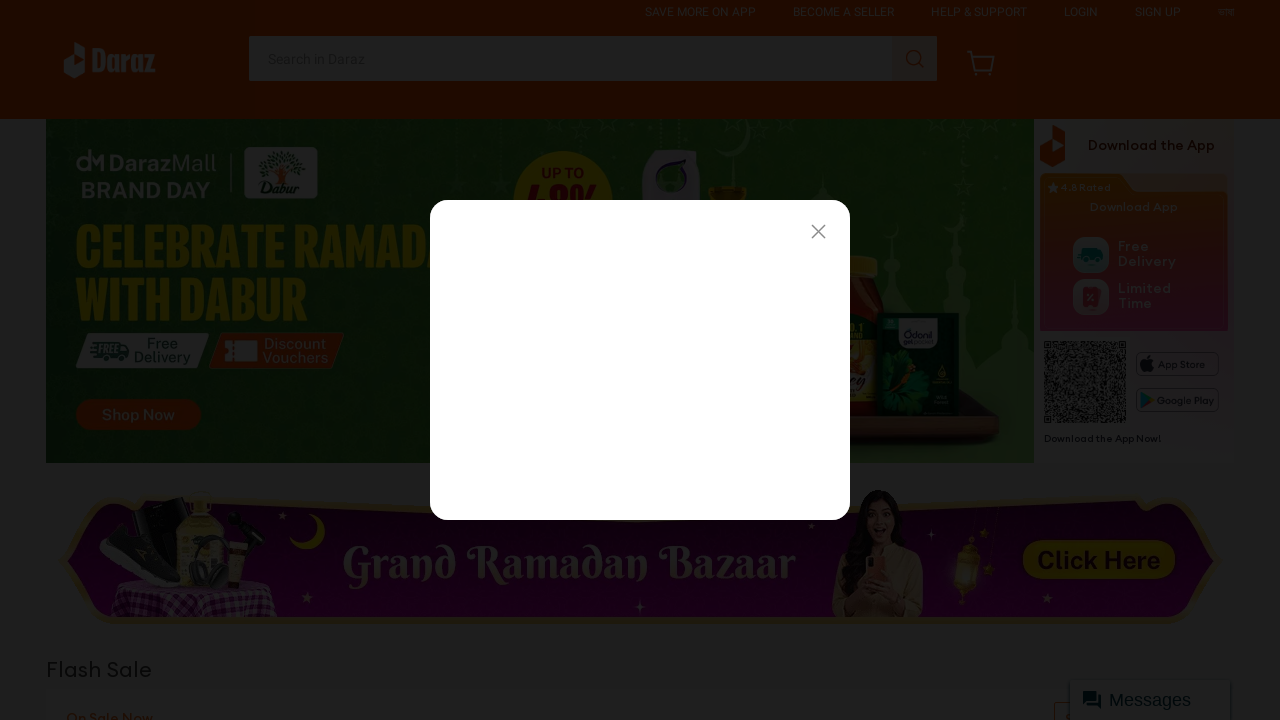

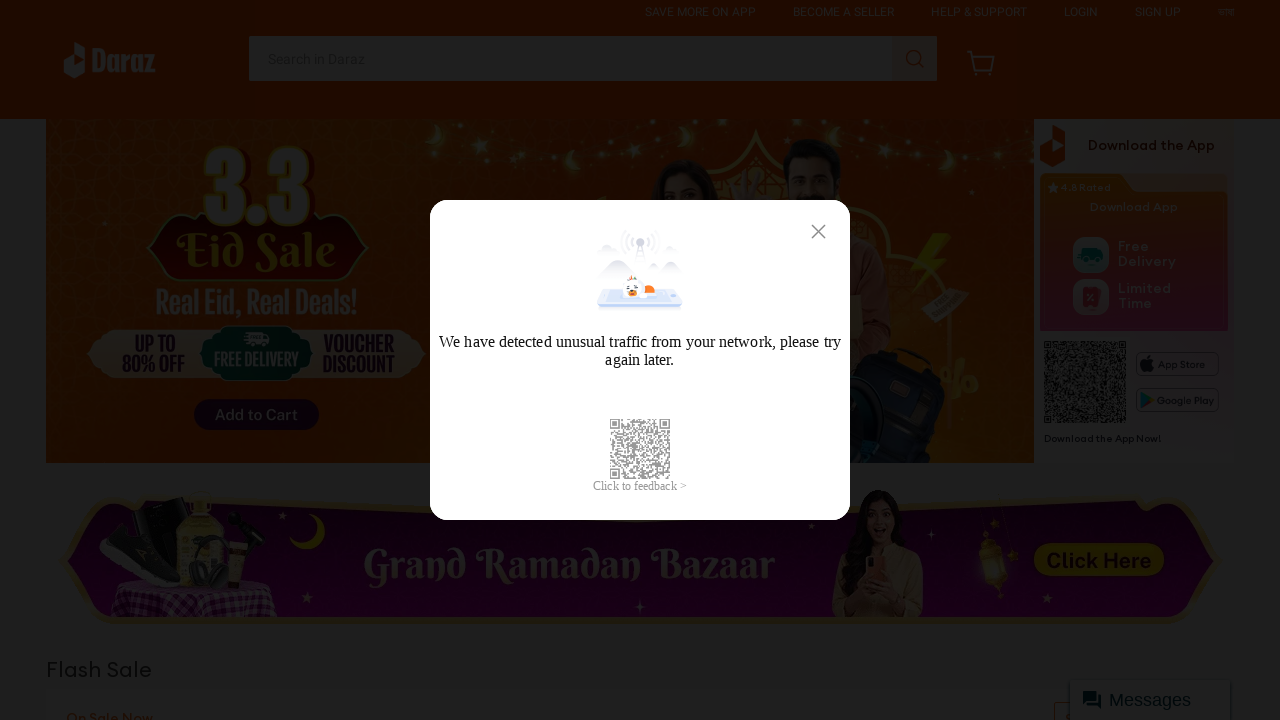